Tests alert functionality by interacting with a prompt alert, entering text, and accepting it

Starting URL: http://demo.automationtesting.in/Alerts.html

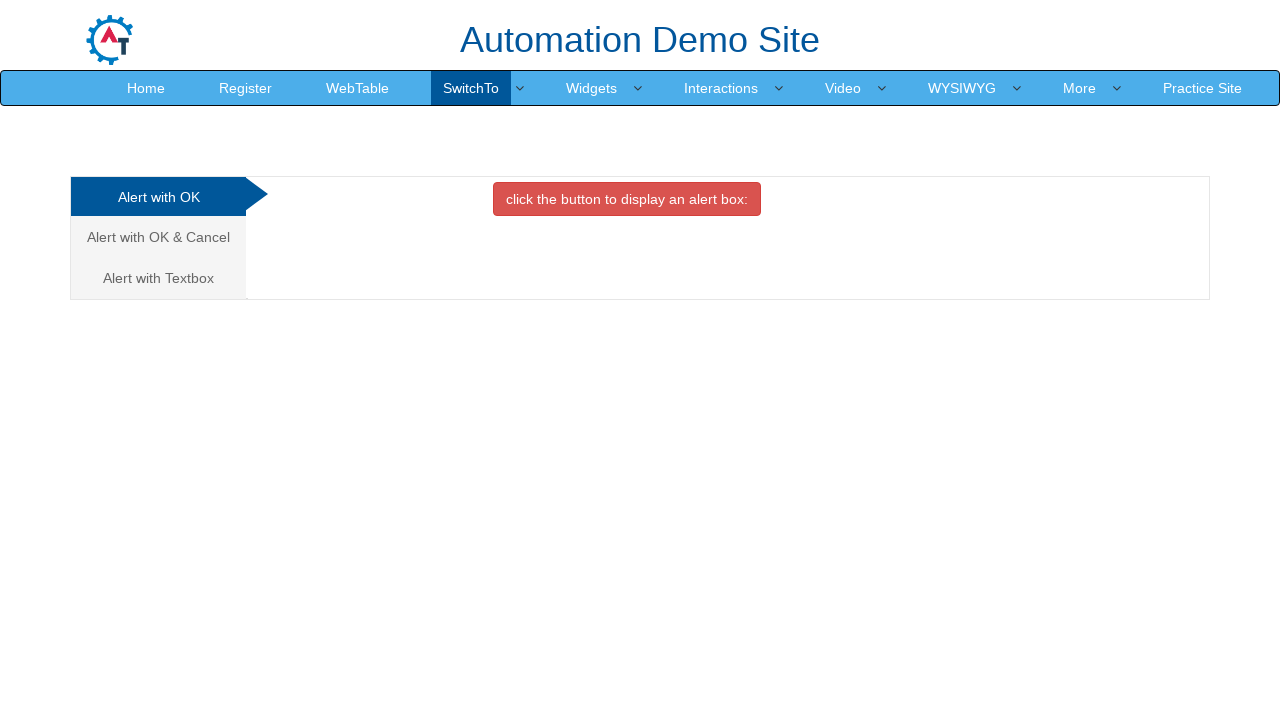

Clicked on 'Alert with Textbox' tab at (158, 278) on xpath=//a[text()='Alert with Textbox ']
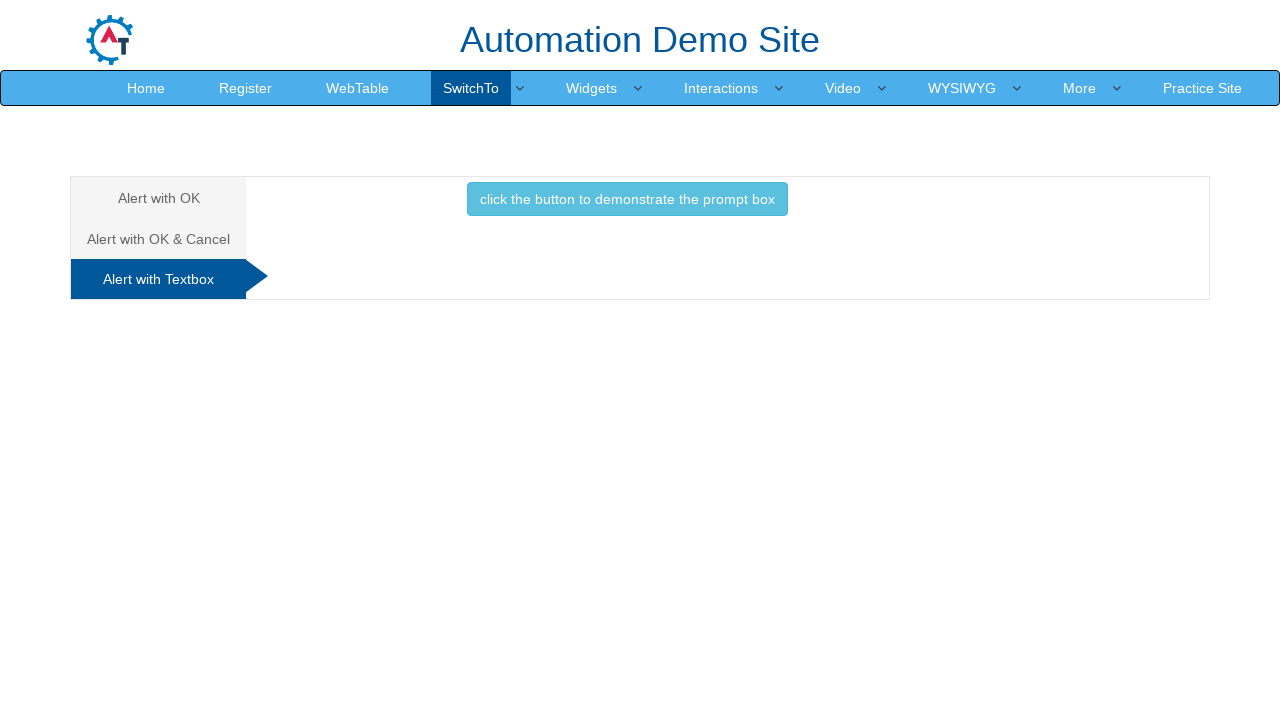

Clicked button to trigger prompt alert at (627, 199) on xpath=//button[contains(text(),'prompt ')]
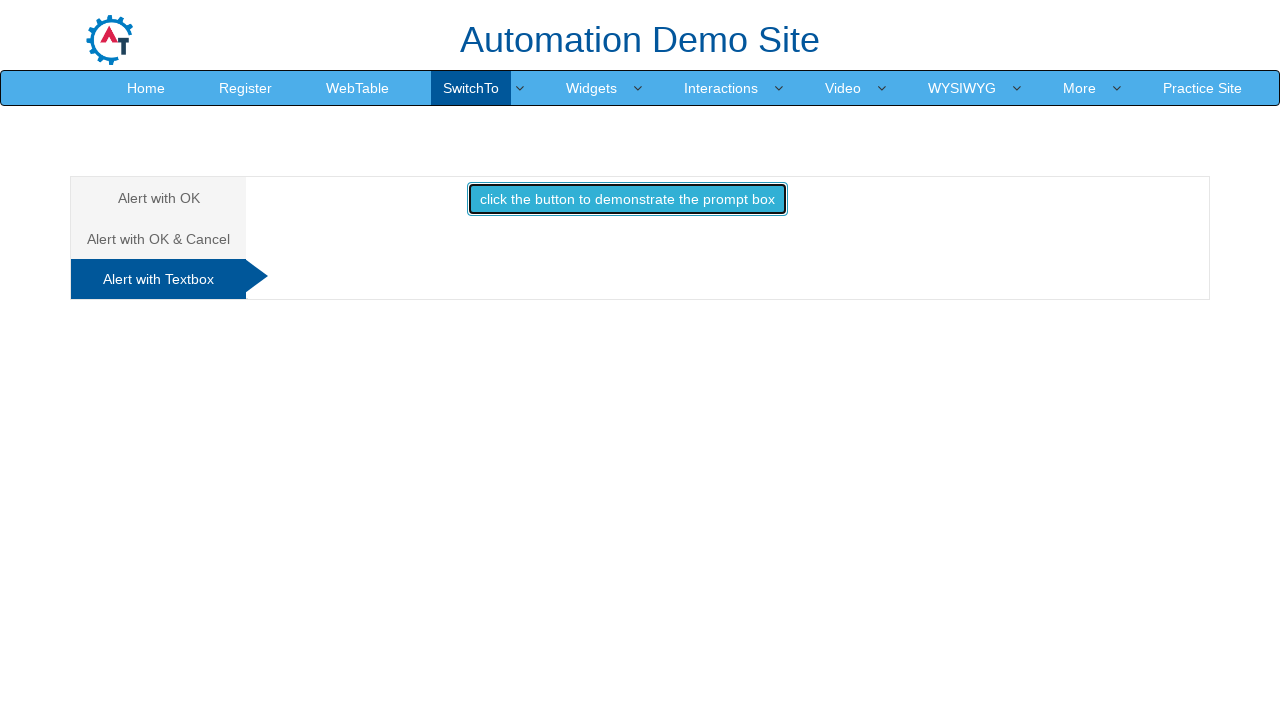

Set up dialog handler to accept prompt with text 'jai'
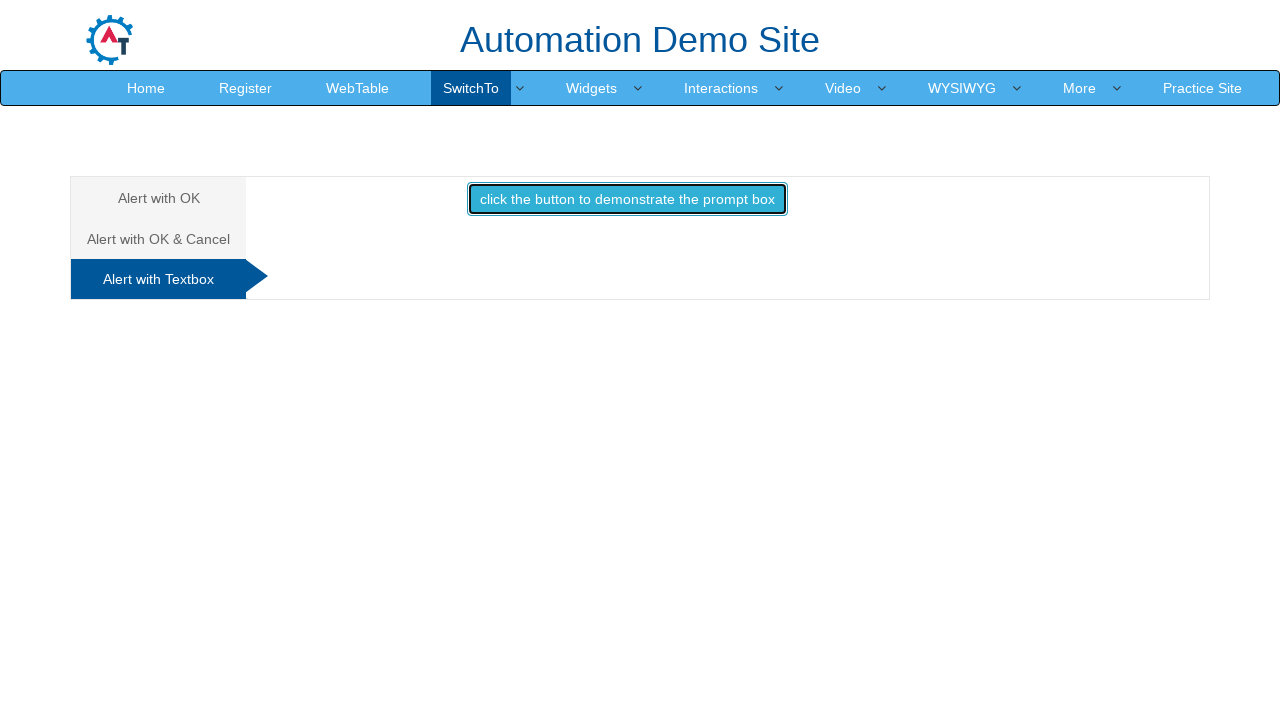

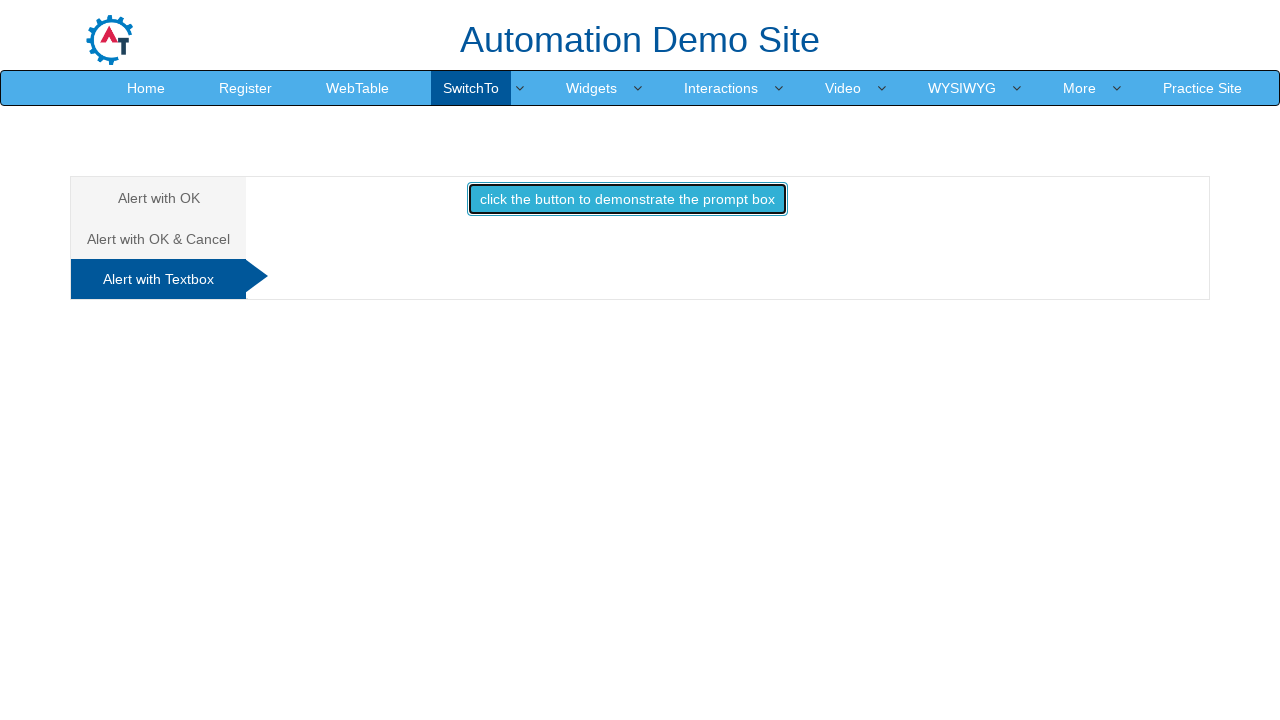